Tests that a message is displayed when the user has no favorite books by navigating to the "Mina böcker" section without adding any favorites.

Starting URL: https://tap-ht24-testverktyg.github.io/exam-template/

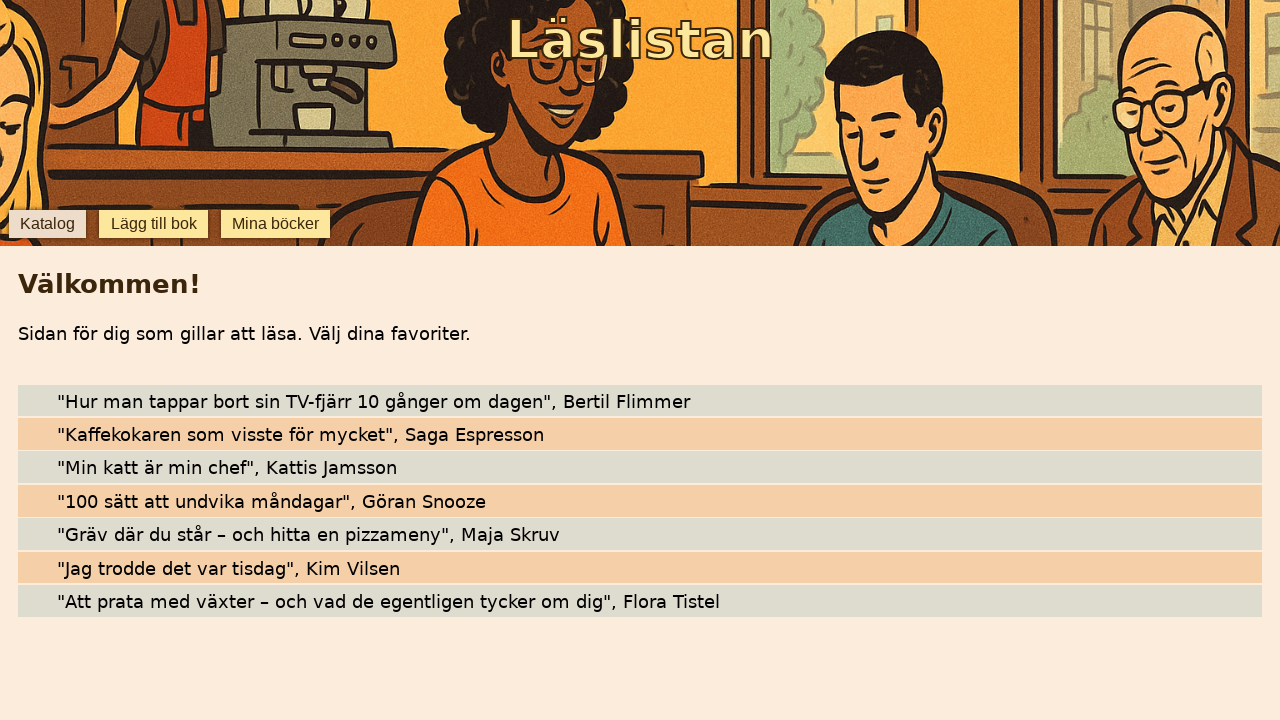

Clicked 'Mina böcker' button to navigate to favorites section at (276, 224) on internal:role=button[name="Mina böcker"i]
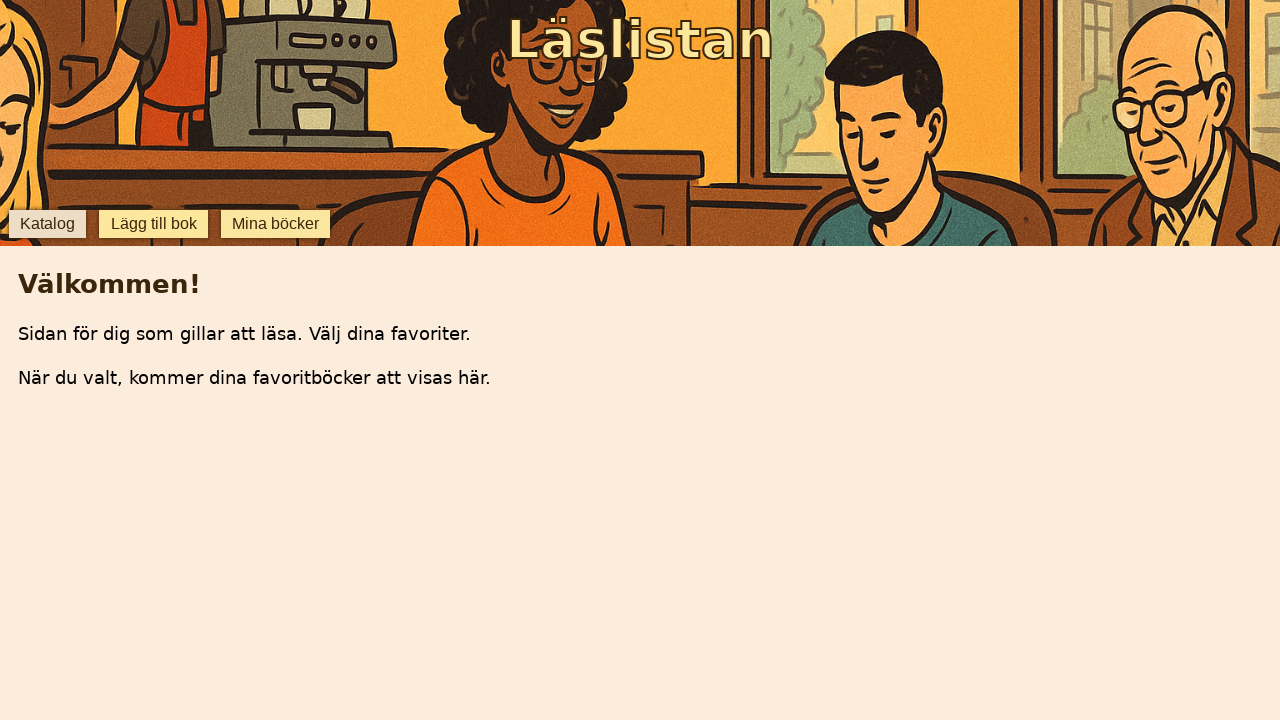

Empty state message appeared: 'När du valt, kommer dina favoritböcker att visas här.'
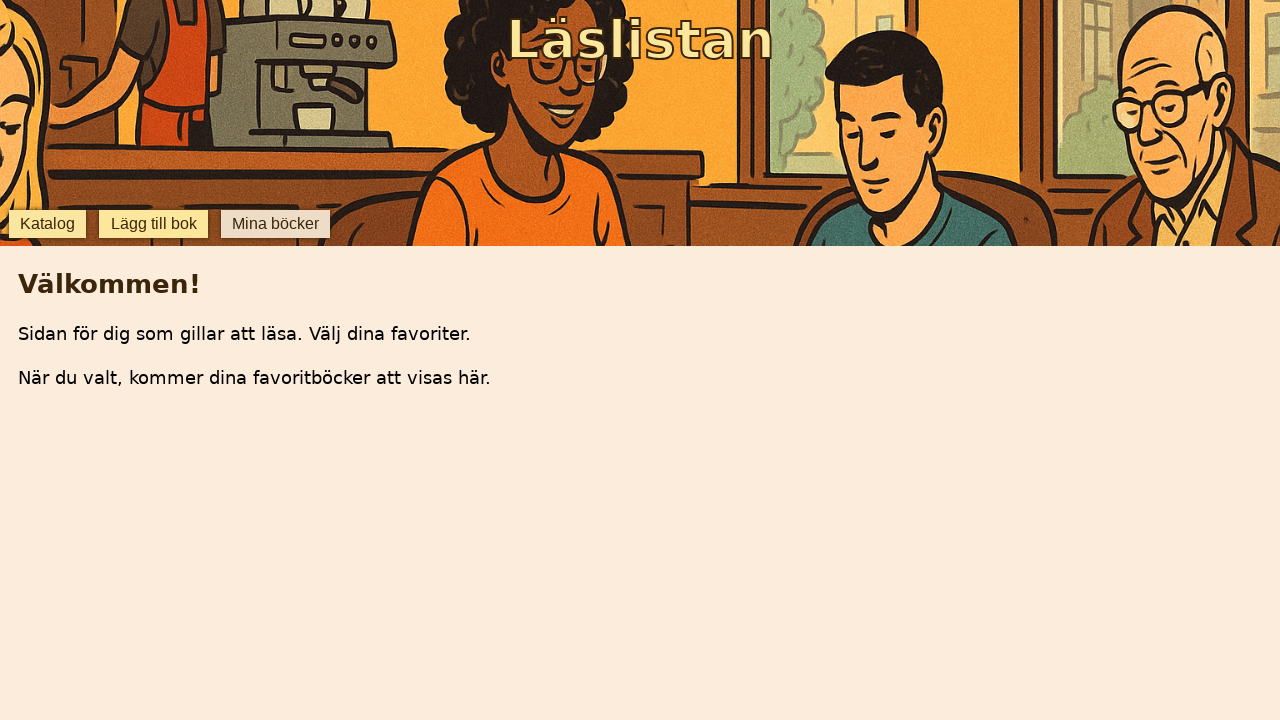

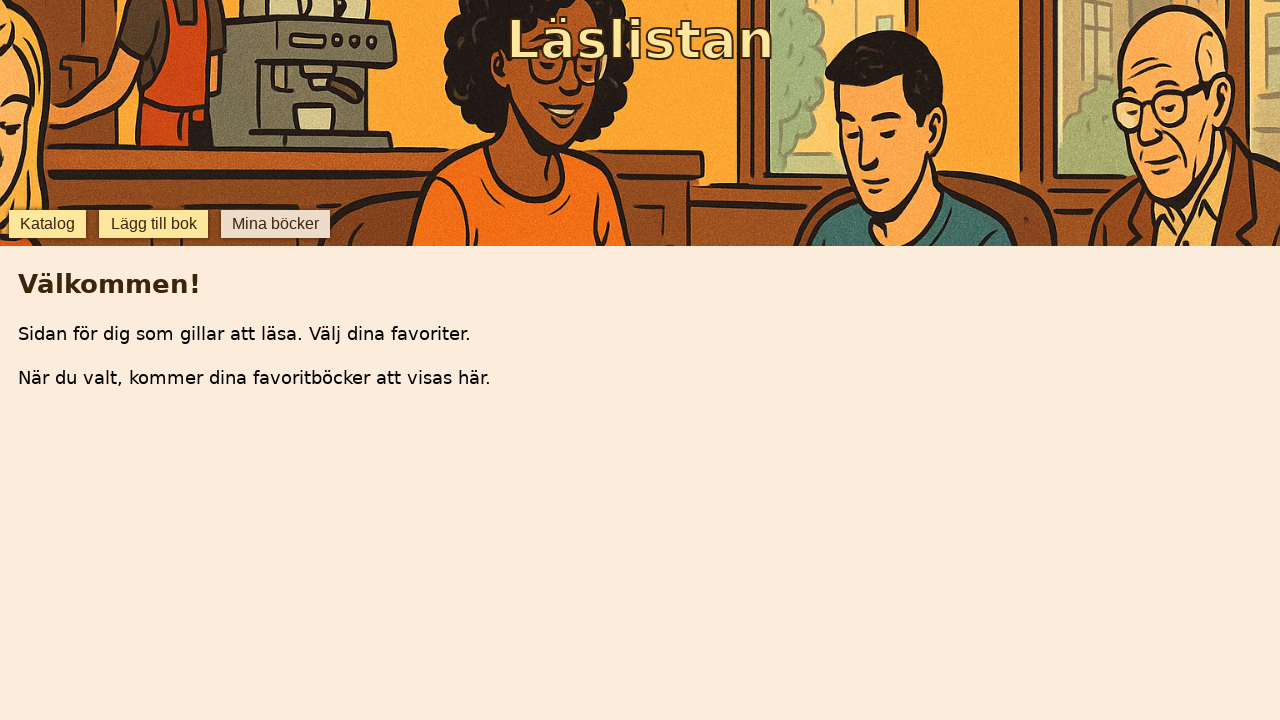